Tests browser window handling by clicking a link that opens a new window, switching to the new window to verify its content, and then switching back to the original window to verify it's still accessible.

Starting URL: https://the-internet.herokuapp.com/windows

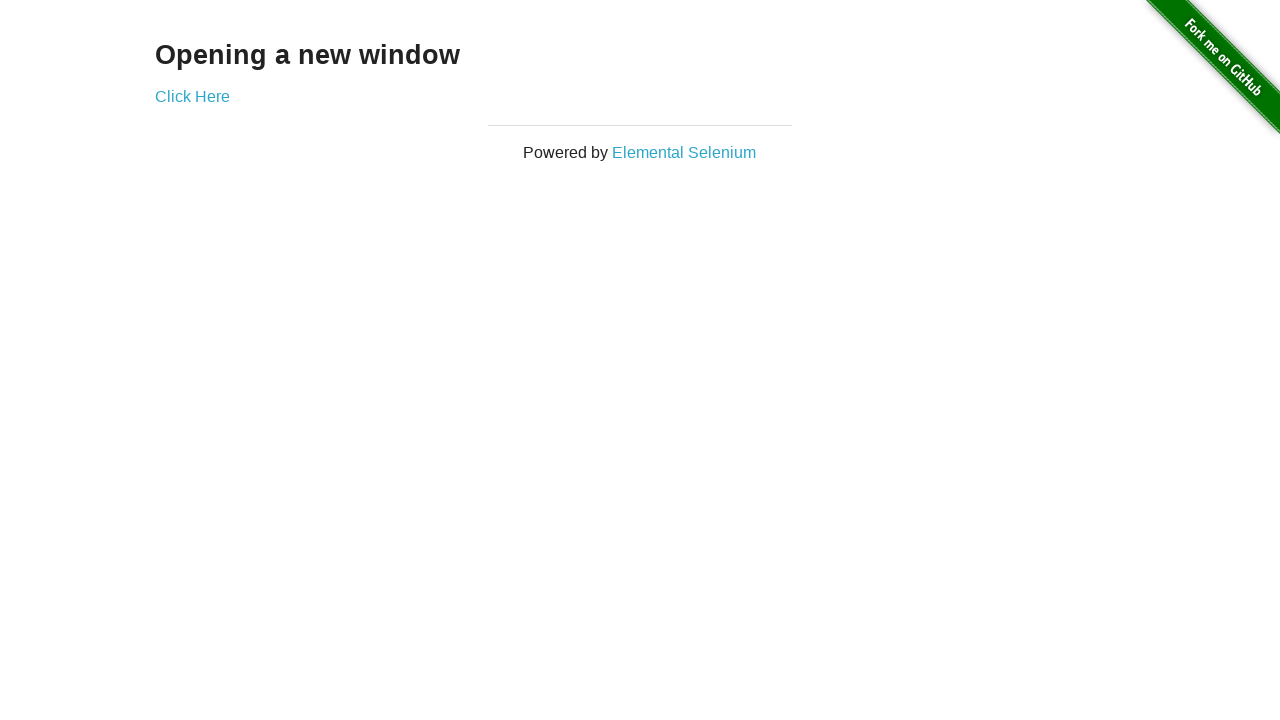

Verified header text is visible on initial page
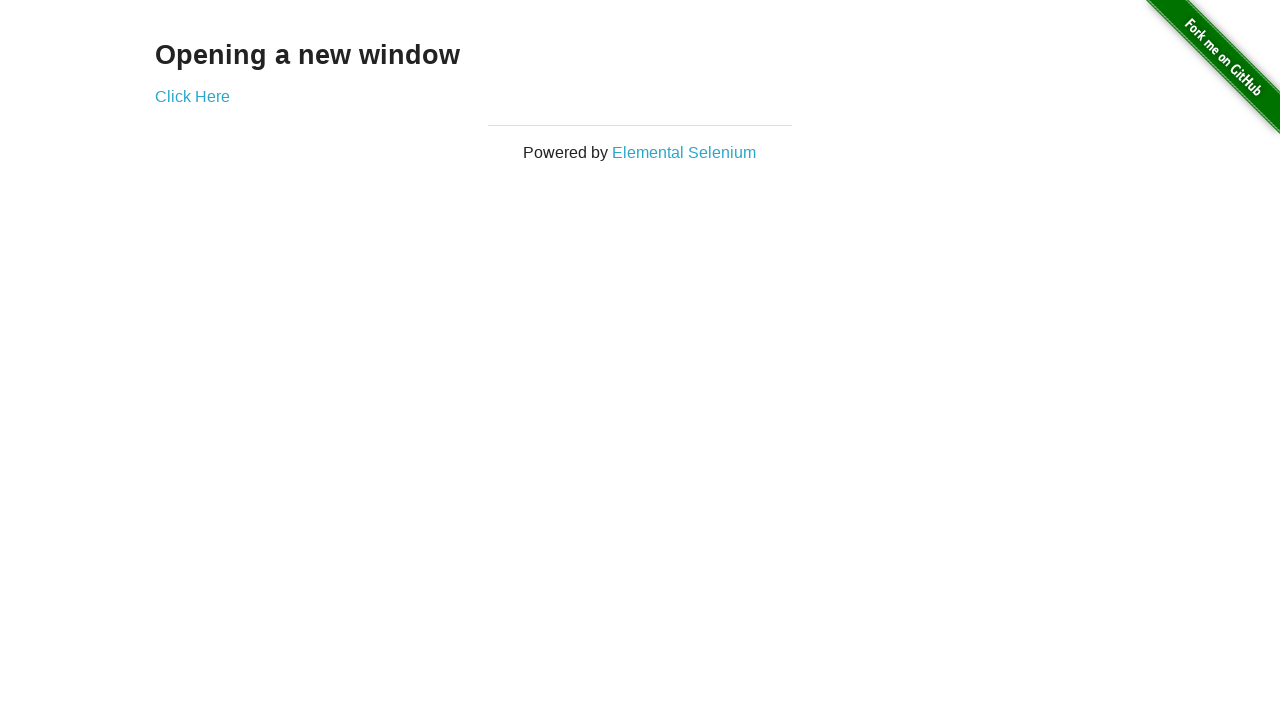

Verified page title is 'The Internet'
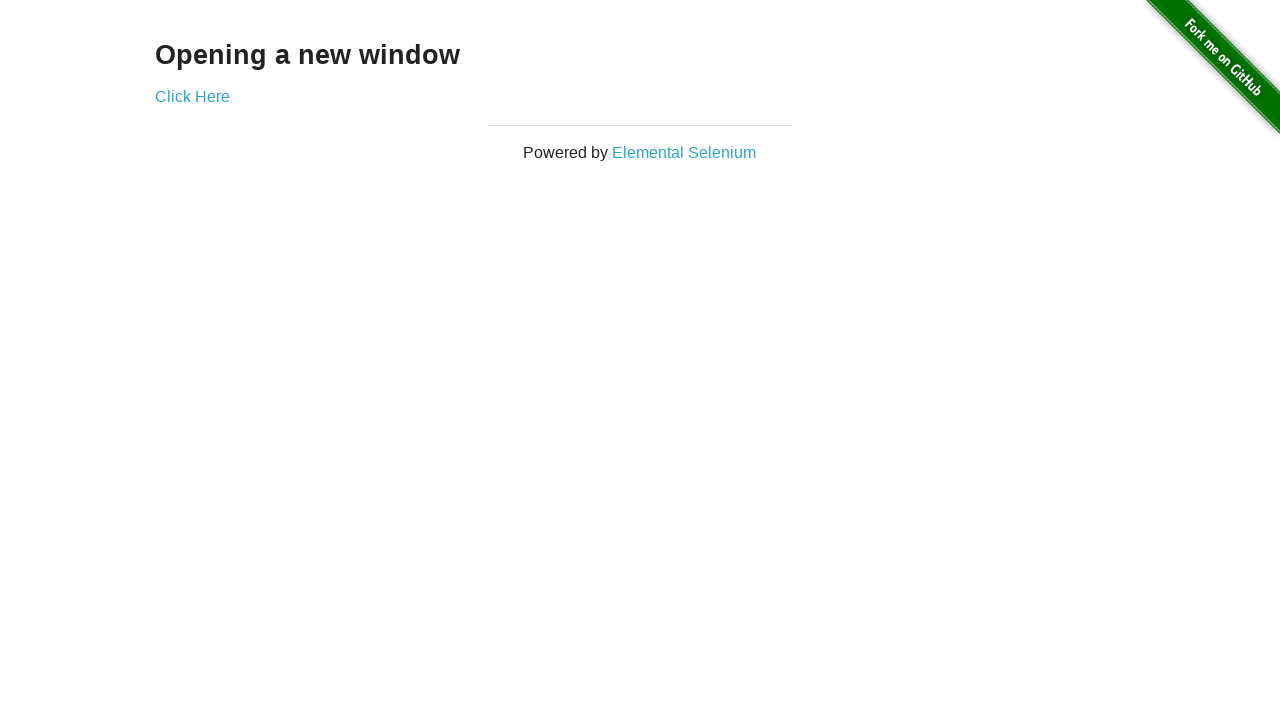

Clicked 'Click Here' link to open new window at (192, 96) on xpath=//*[text()='Click Here']
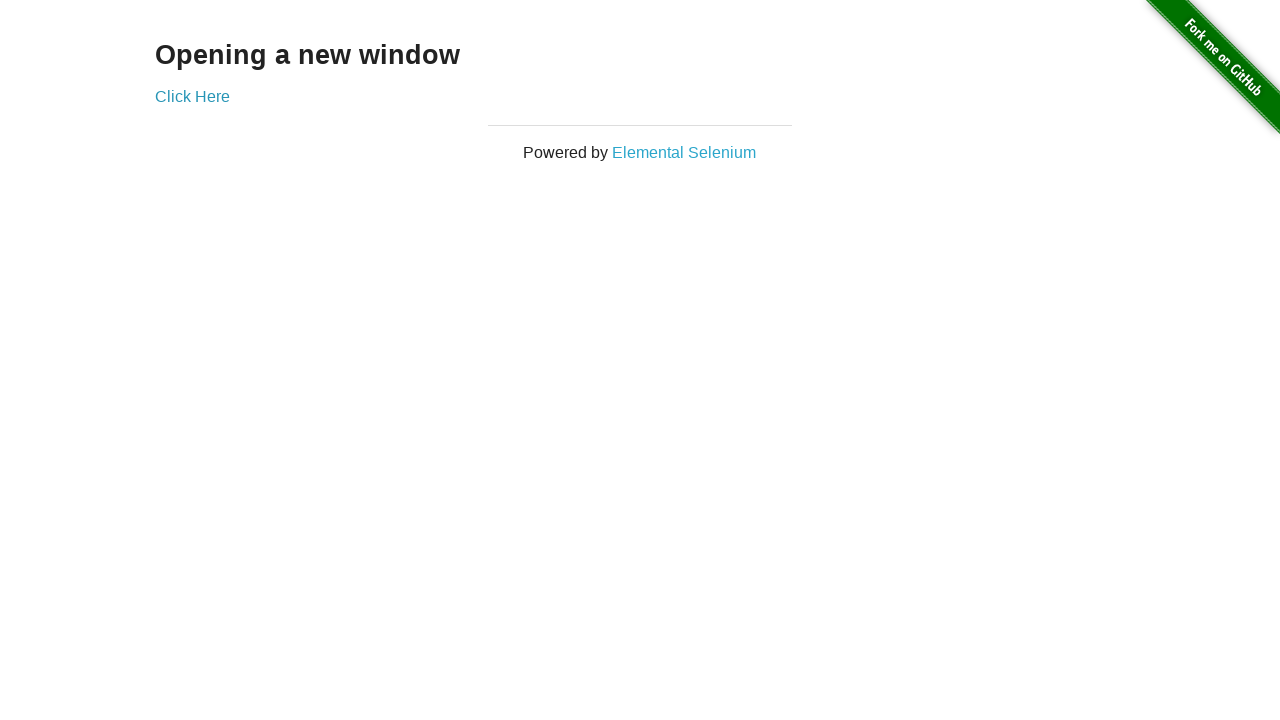

Captured new window/page reference
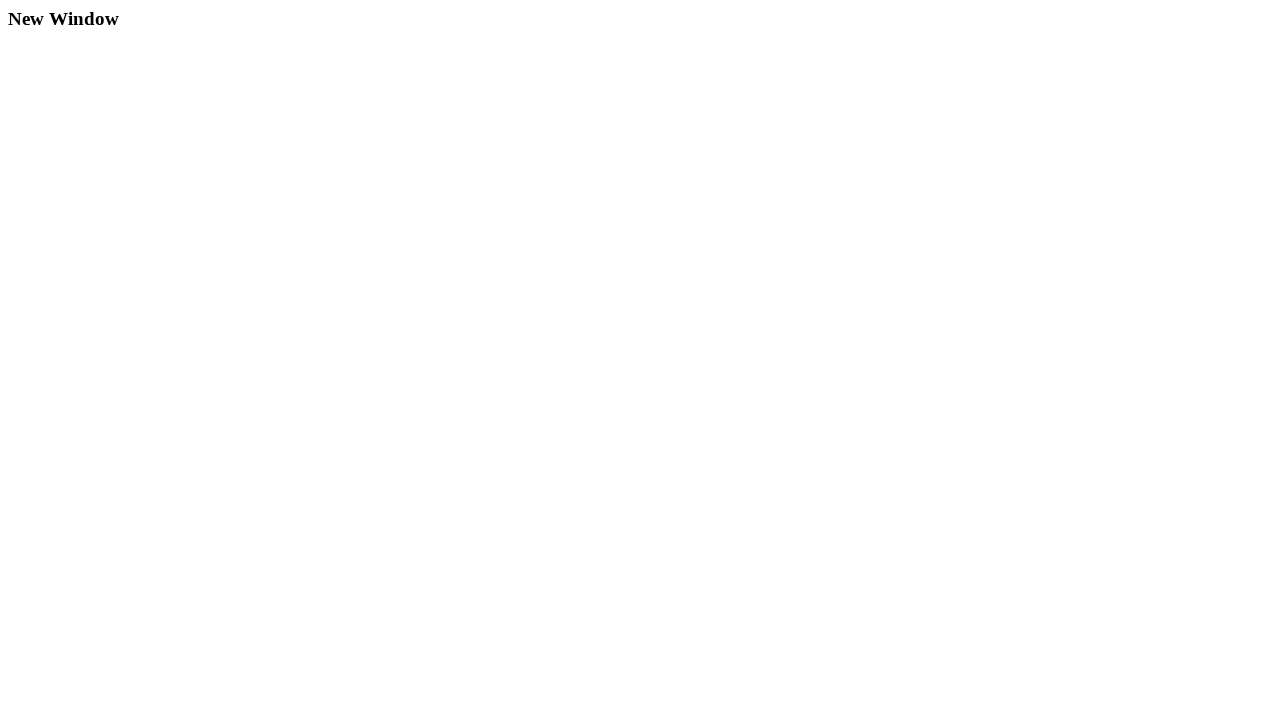

New page loaded successfully
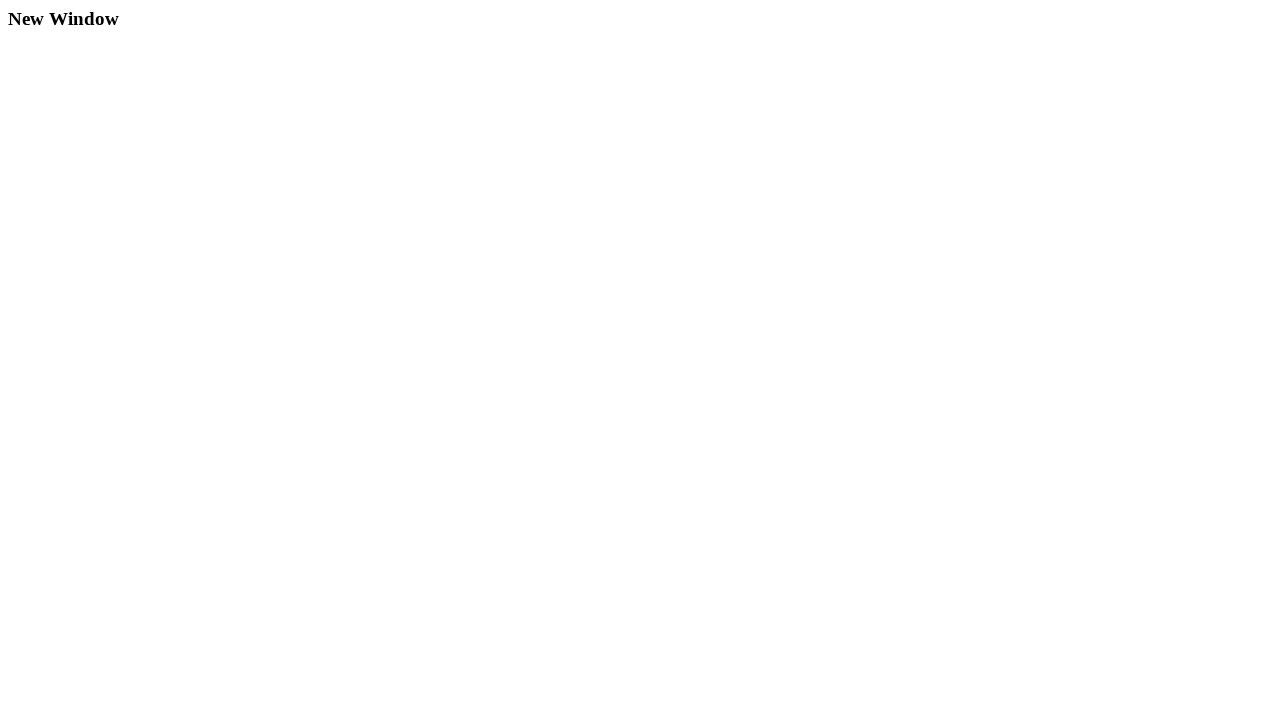

Verified new window title is 'New Window'
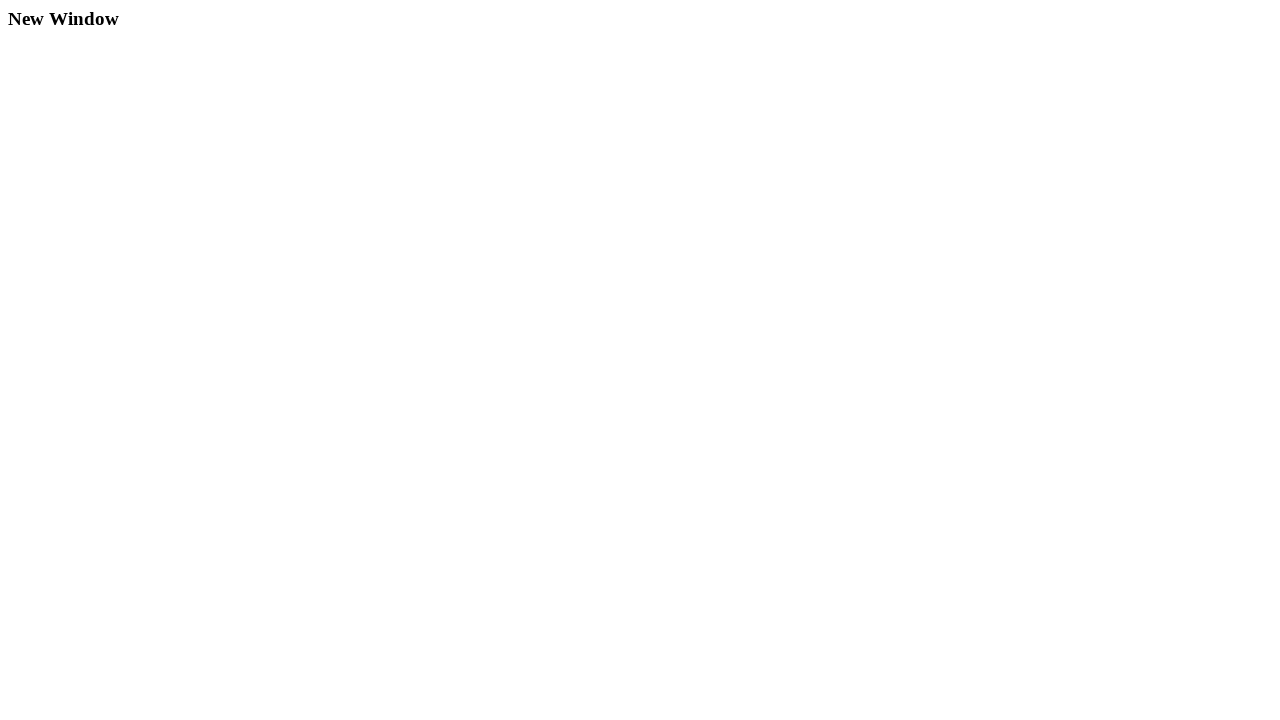

Verified new window content text is 'New Window'
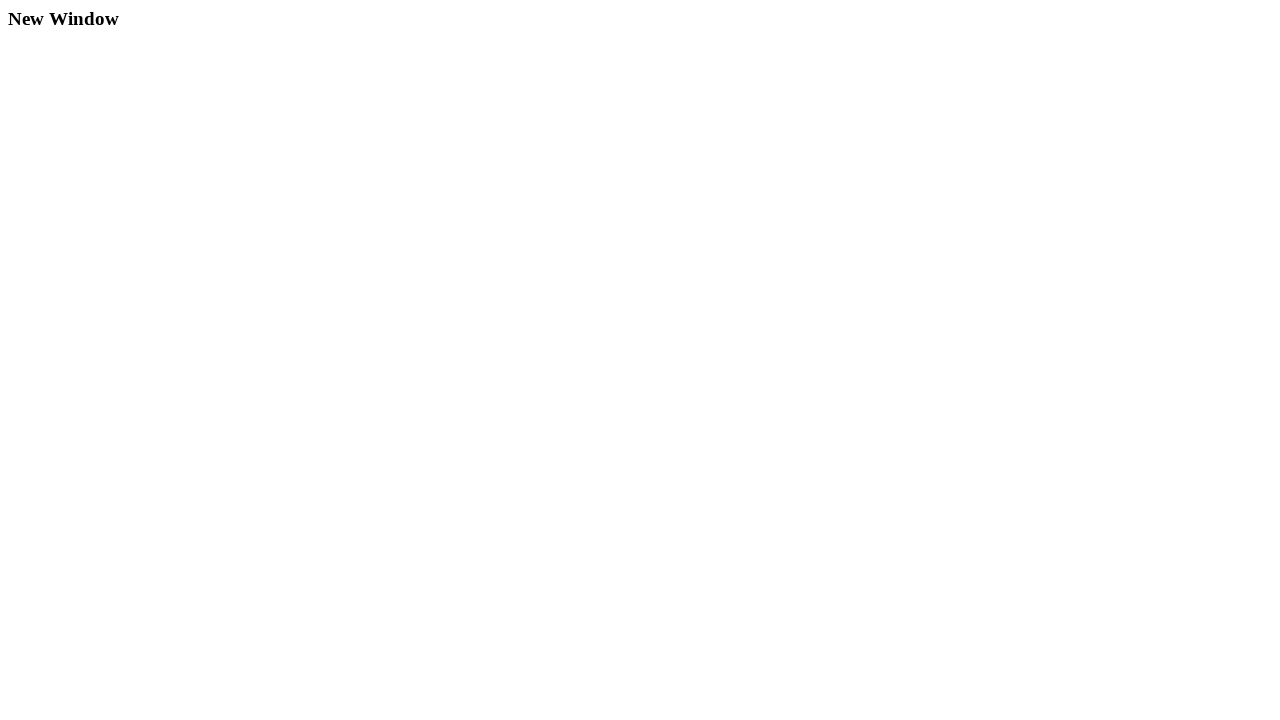

Switched back to original window
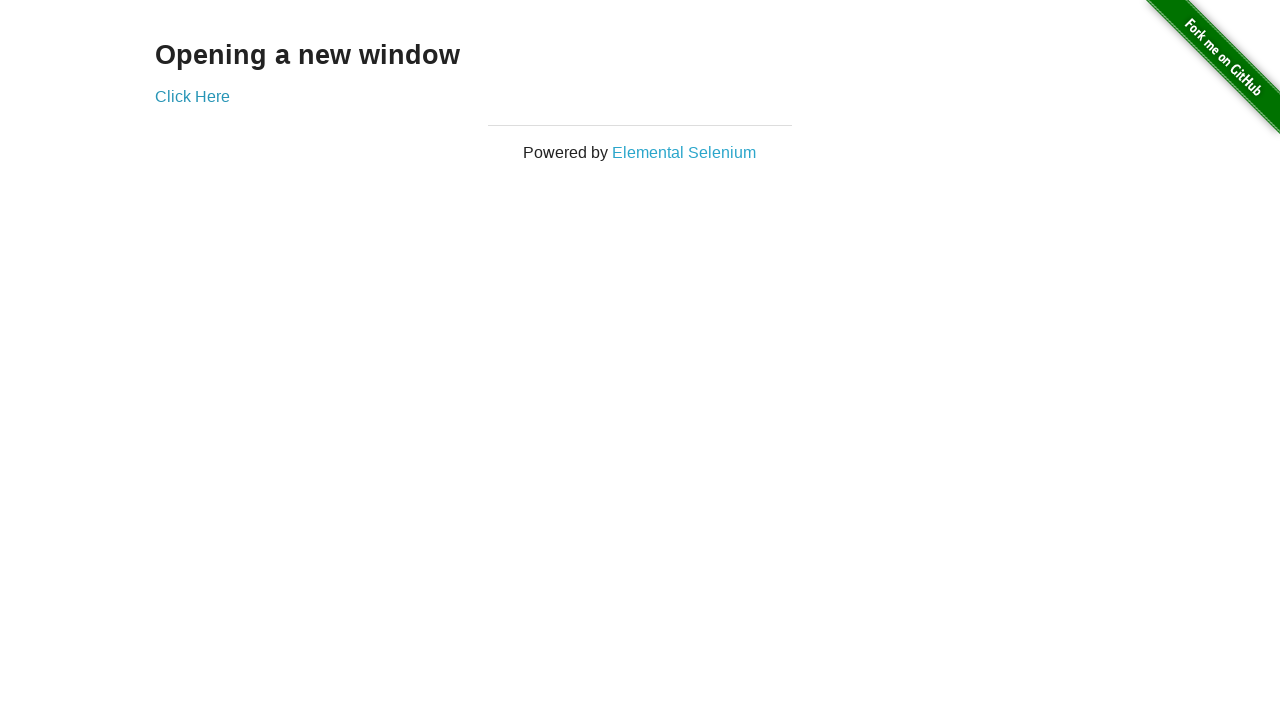

Verified original page title is still 'The Internet'
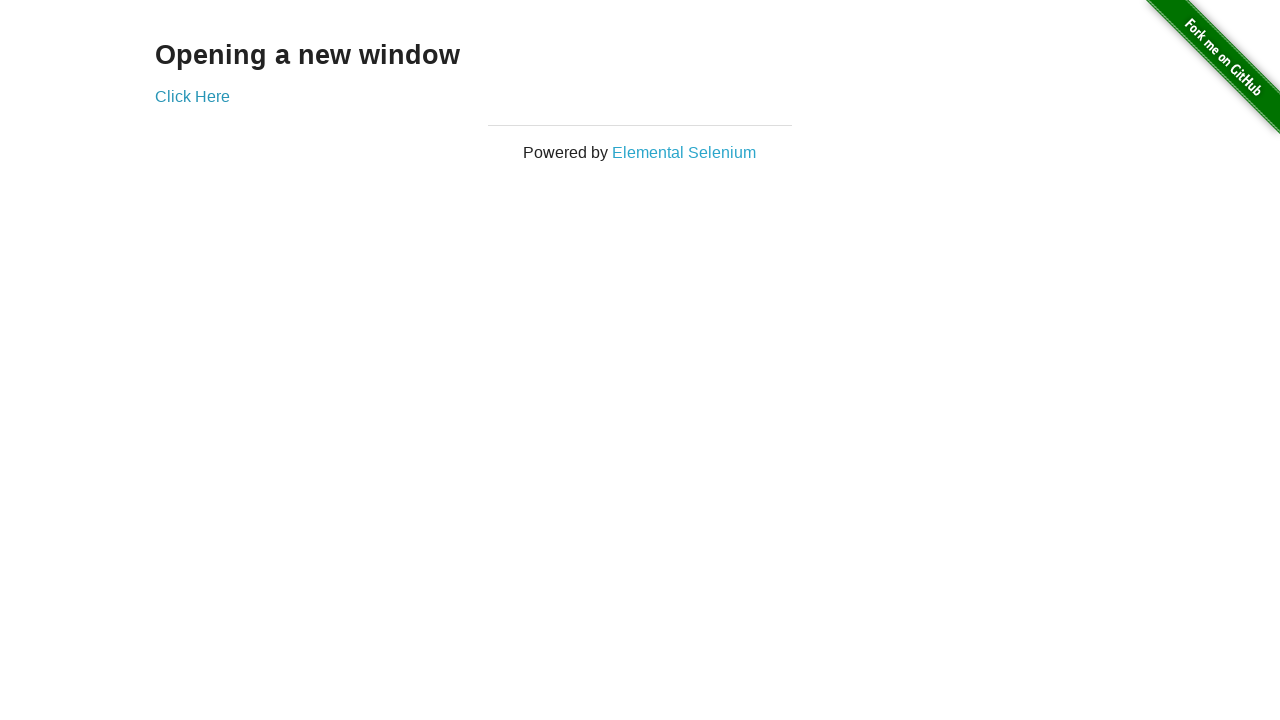

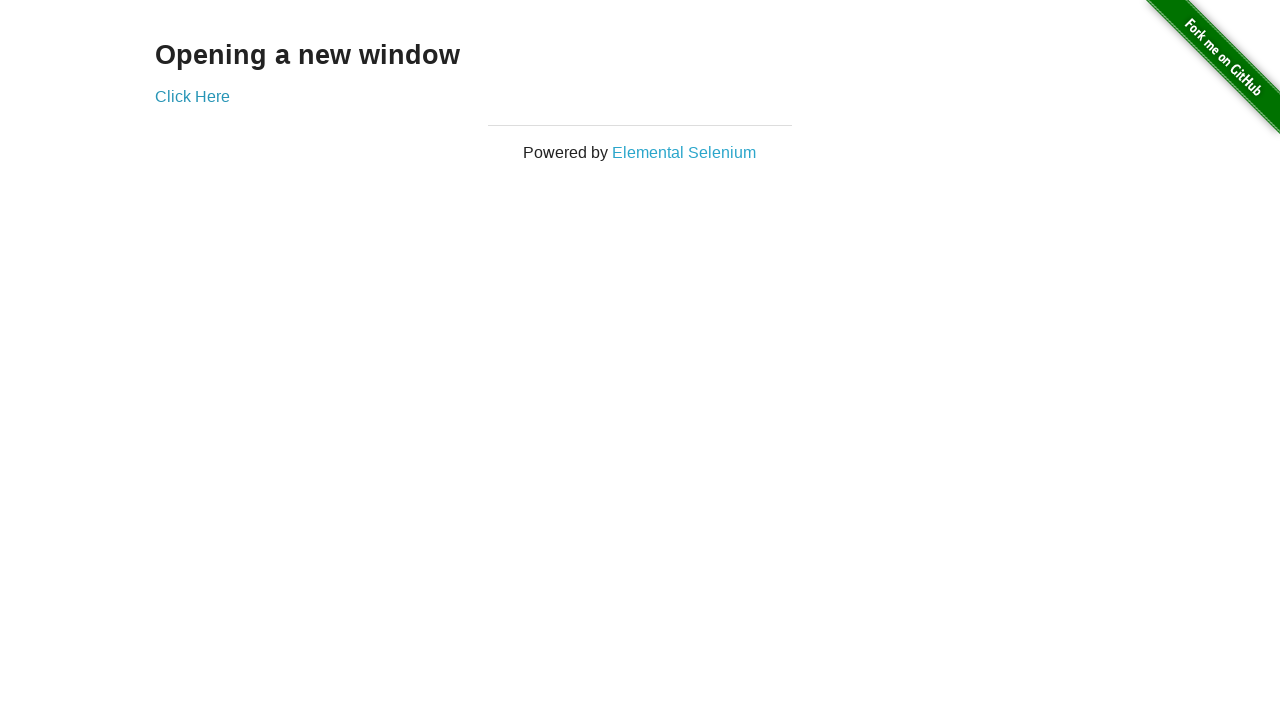